Tests contact form submission by navigating to the contact page, filling in name, email, subject, and message fields, then submitting the form and verifying the confirmation message

Starting URL: https://alchemy.hguy.co/lms

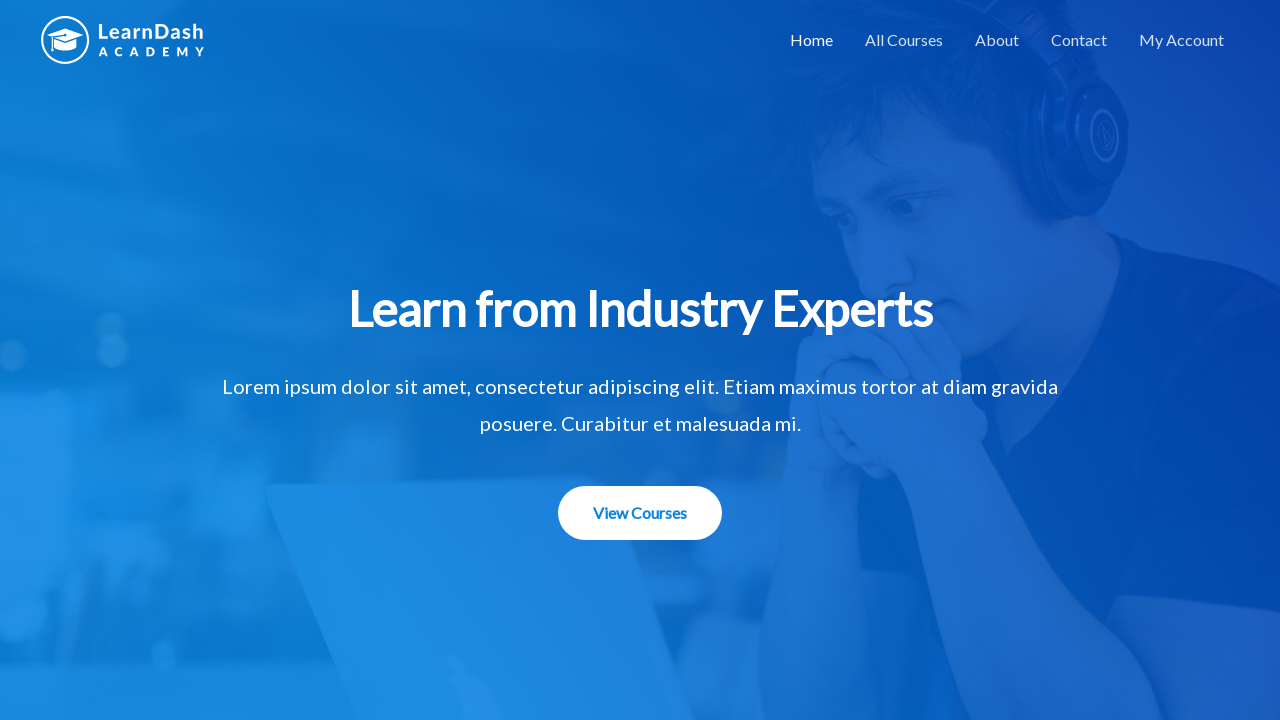

Clicked Contact link to navigate to contact page at (1079, 40) on a:has-text('Contact')
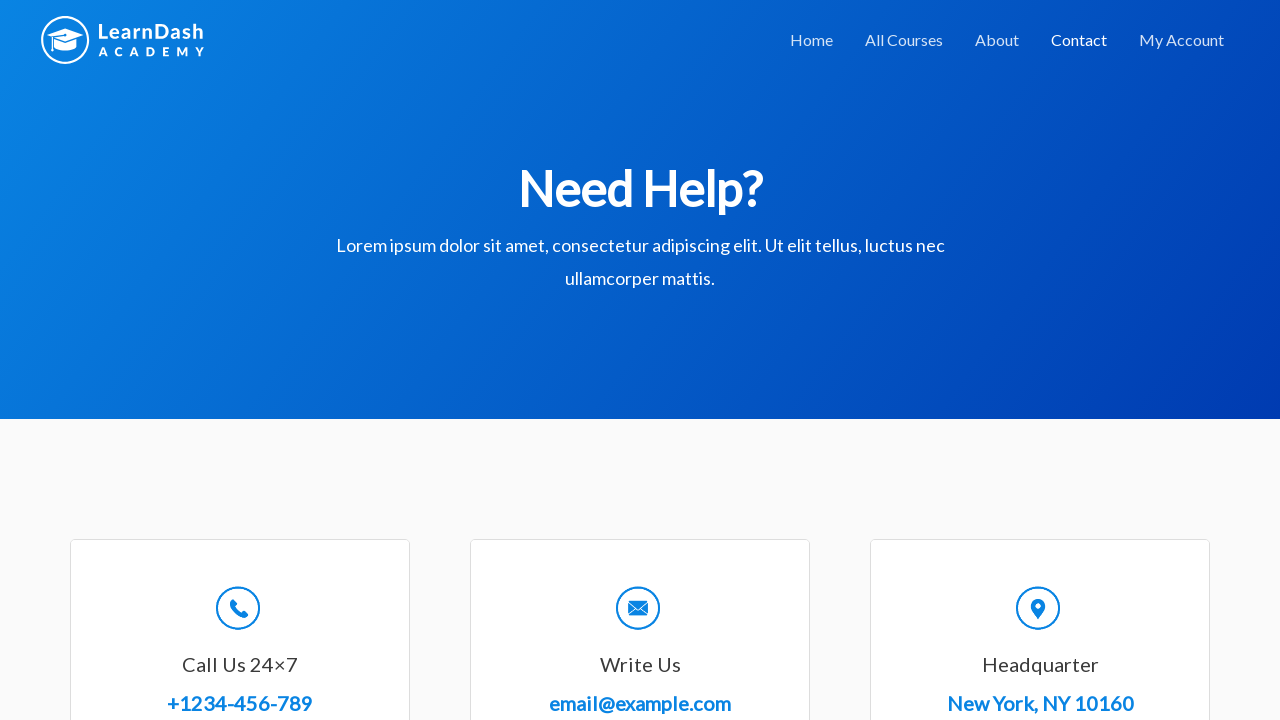

Filled name field with 'Padma' on #wpforms-8-field_0
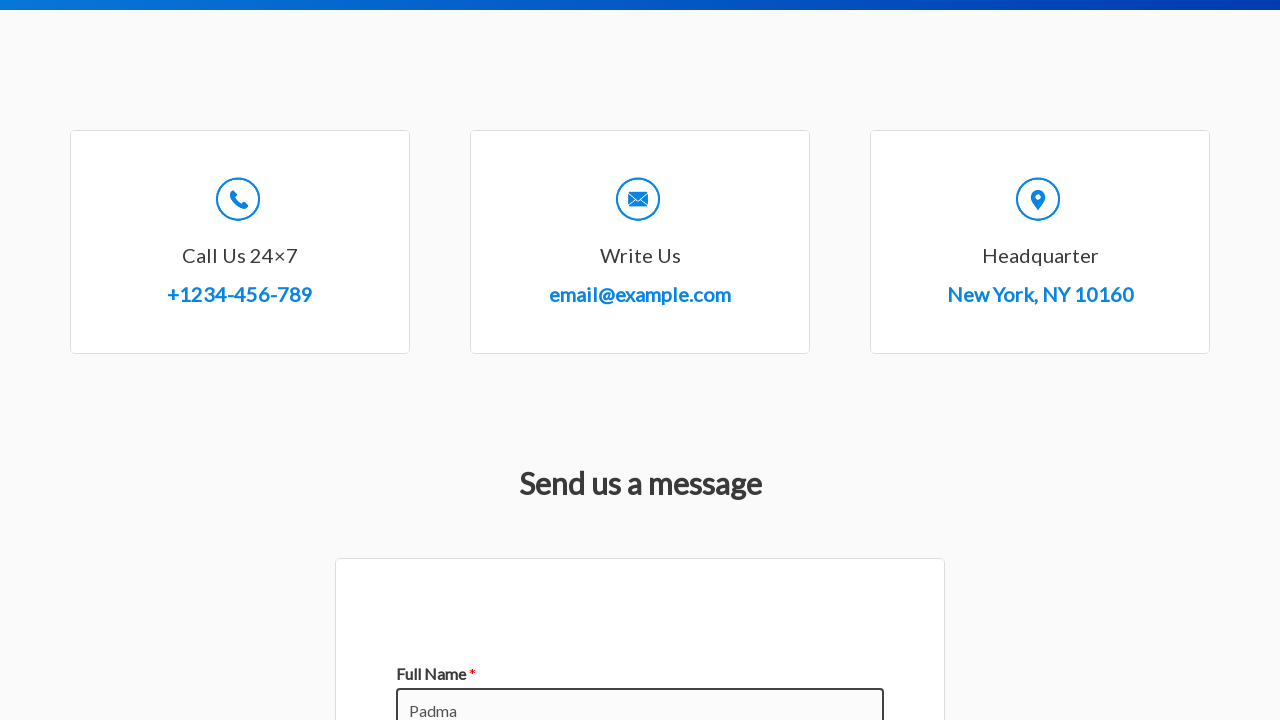

Filled email field with 'padma@gmail.com' on #wpforms-8-field_1
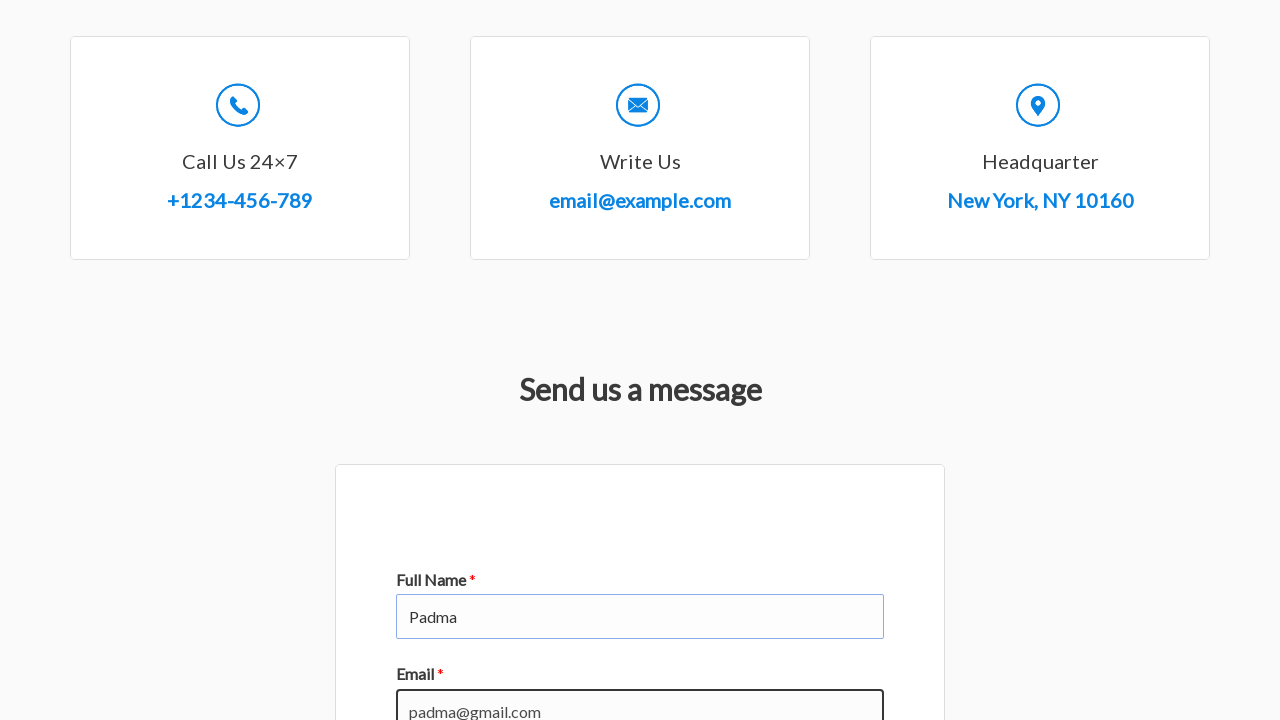

Filled subject field with 'Java' on #wpforms-8-field_3
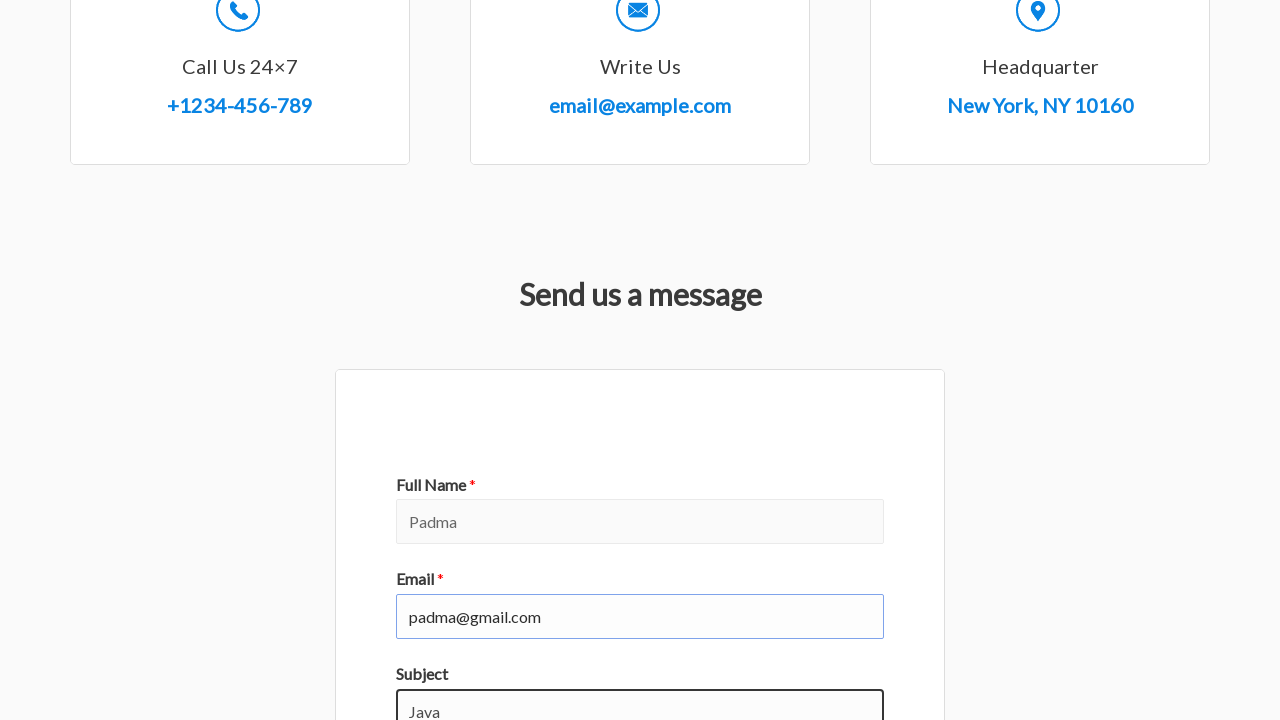

Filled message field with 'This is new message' on #wpforms-8-field_2
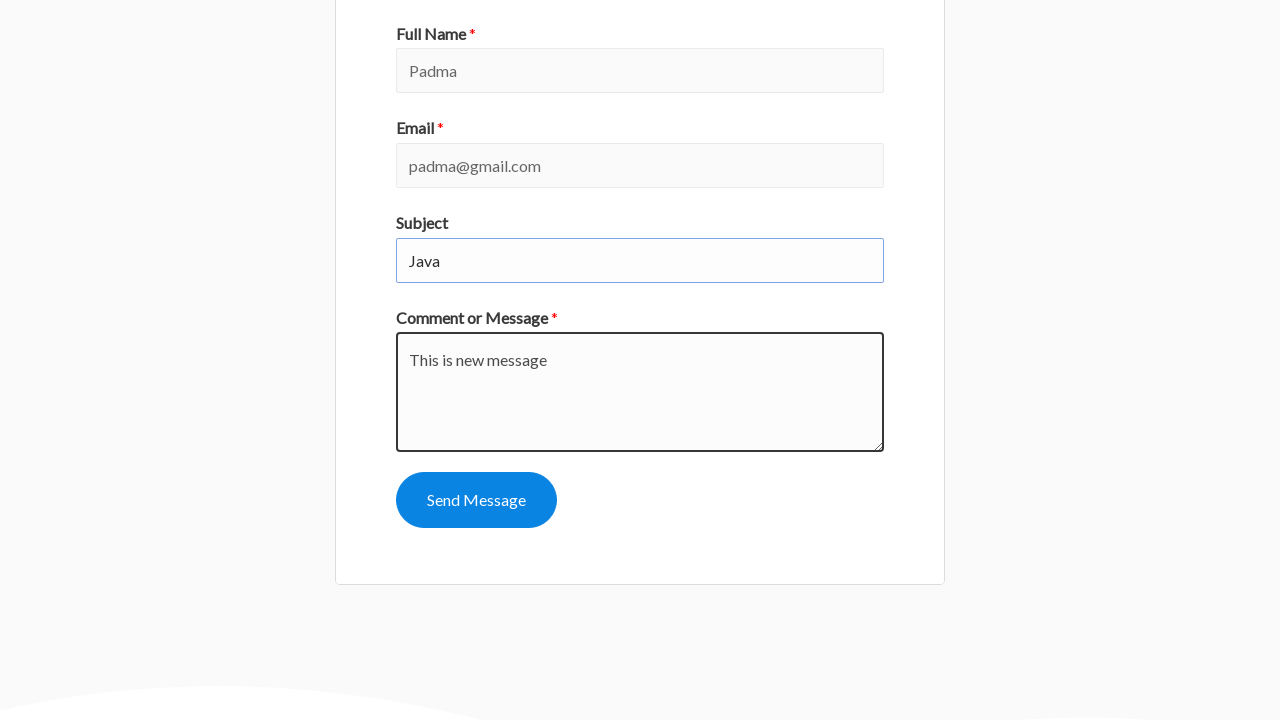

Clicked submit button to submit the contact form at (476, 500) on #wpforms-submit-8
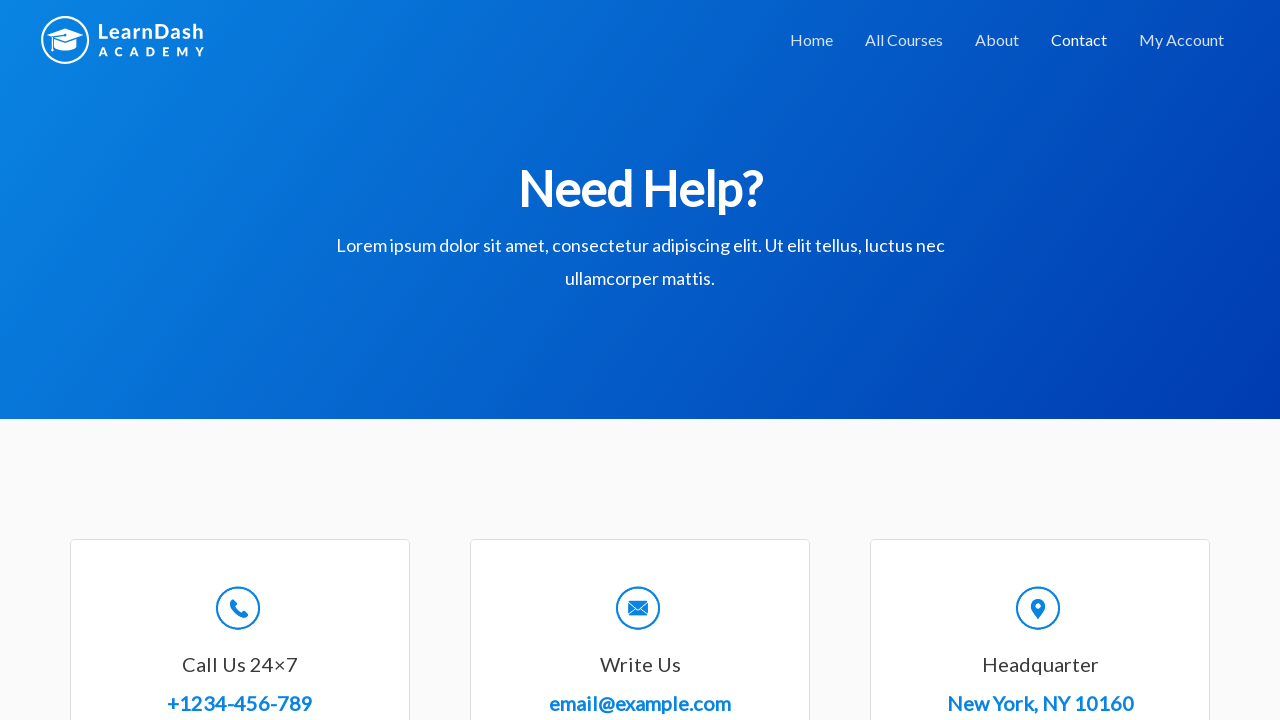

Confirmation message appeared after form submission
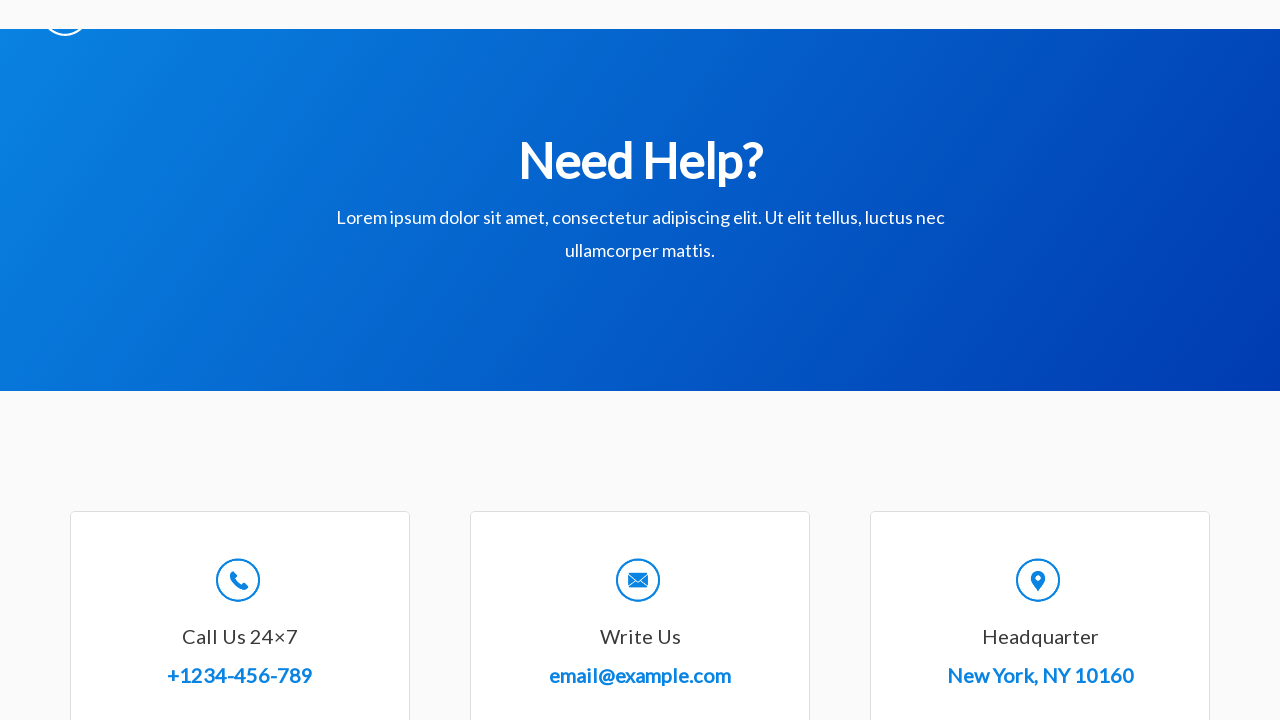

Retrieved confirmation message: Thanks for contacting us! We will be in touch with you shortly.
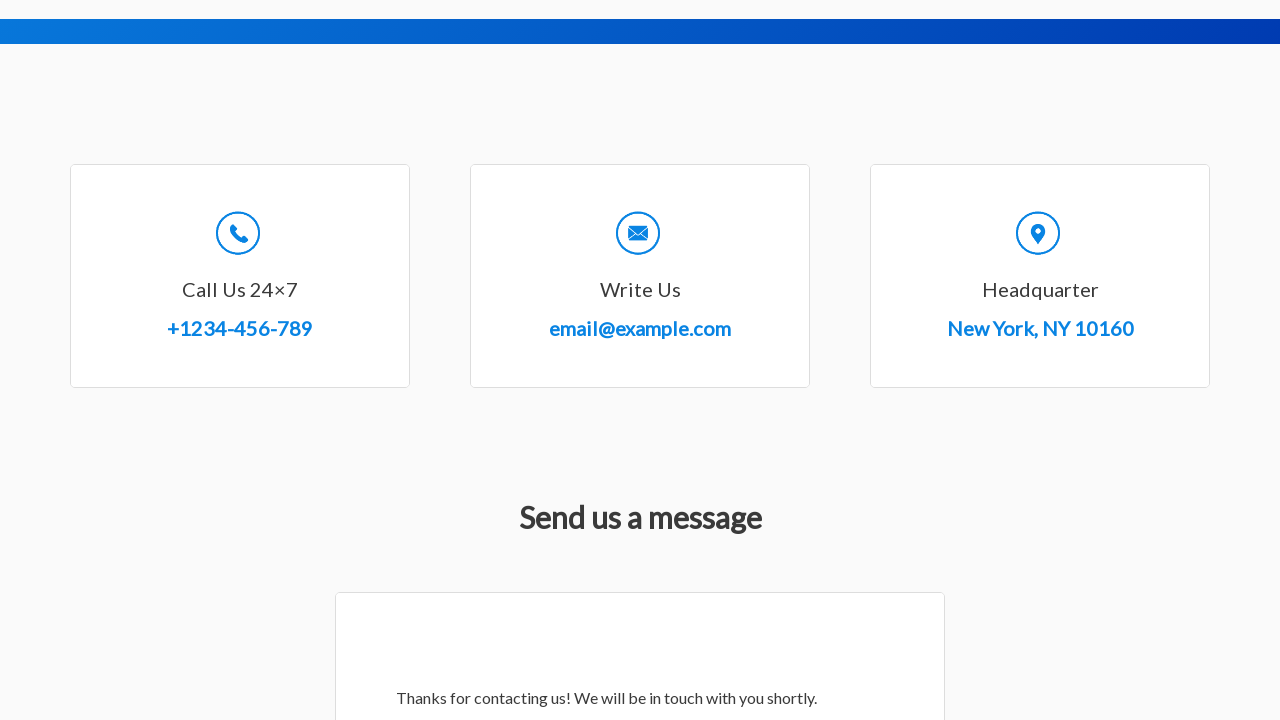

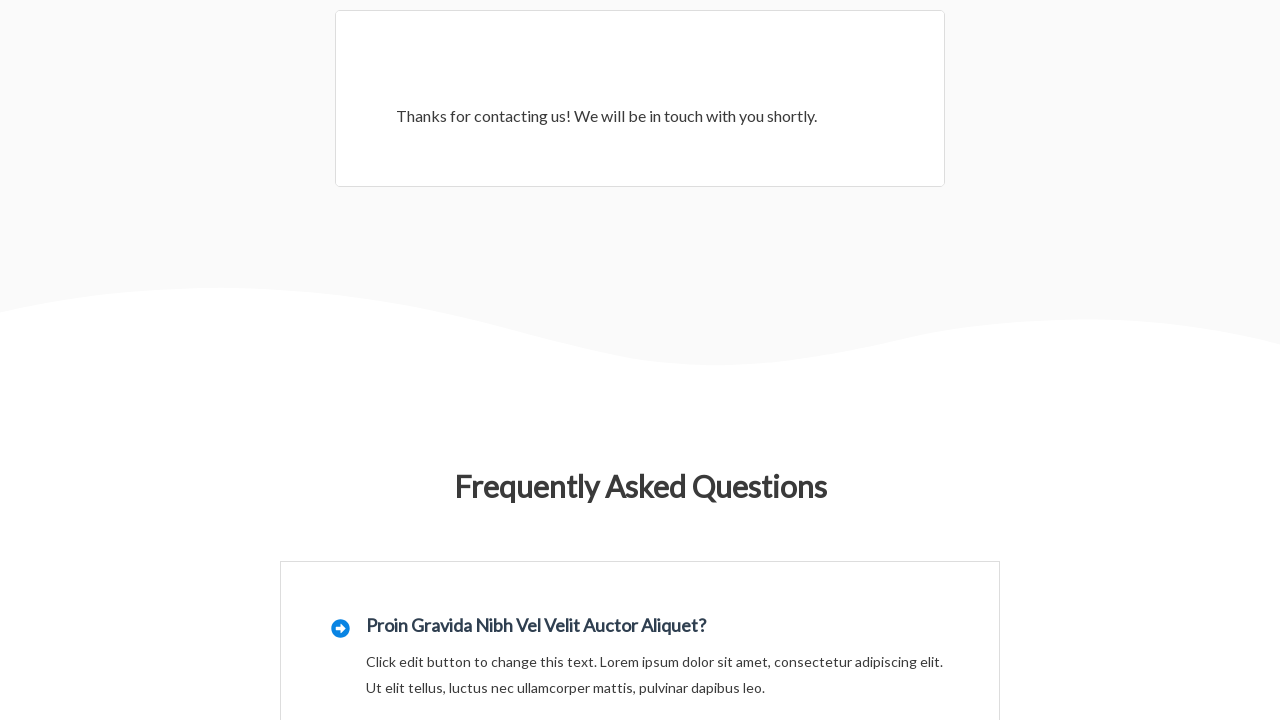